Tests successful login to saucedemo.com using valid test credentials and verifies navigation to inventory page

Starting URL: https://www.saucedemo.com/

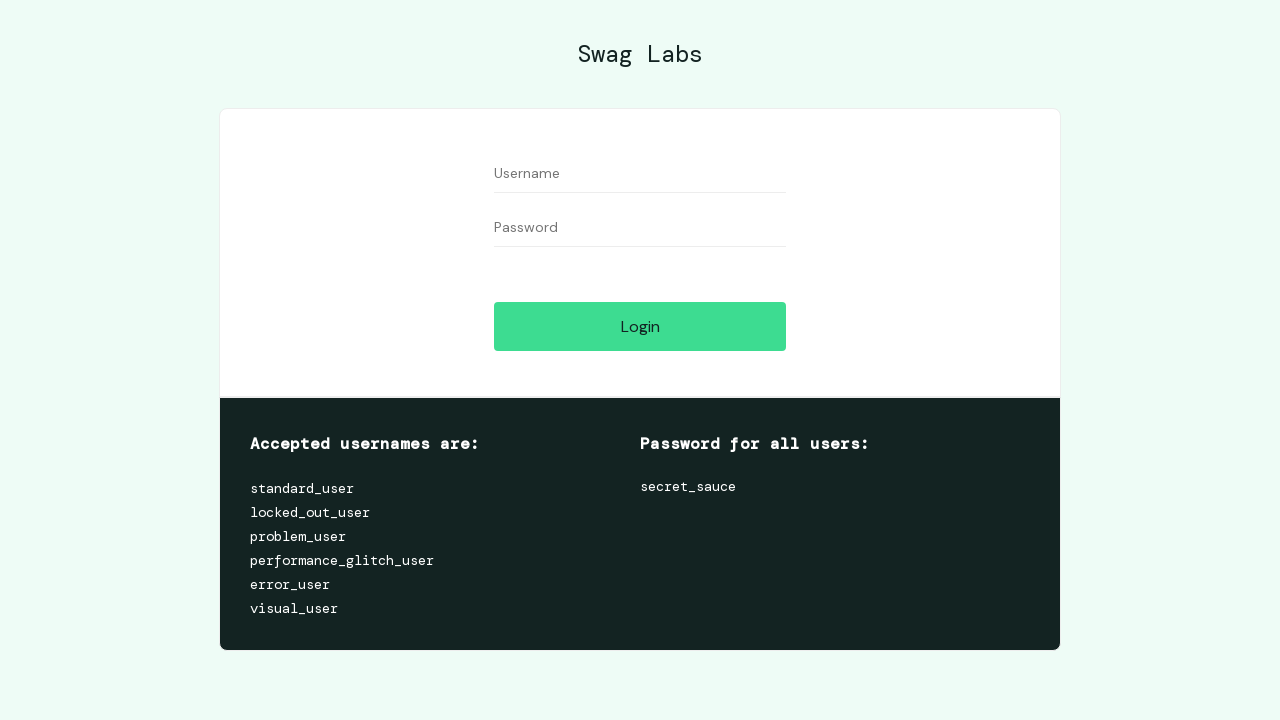

Entered username 'standard_user' in the username field on input#user-name
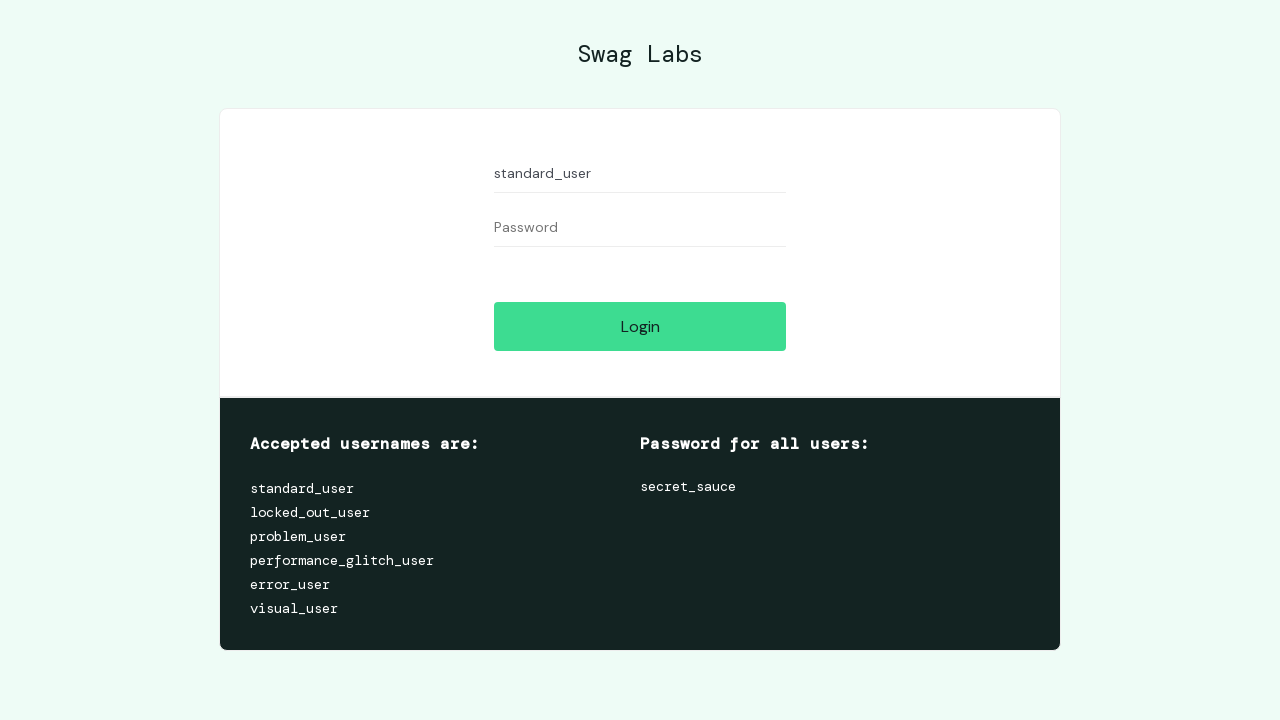

Entered password in the password field on input[name='password']
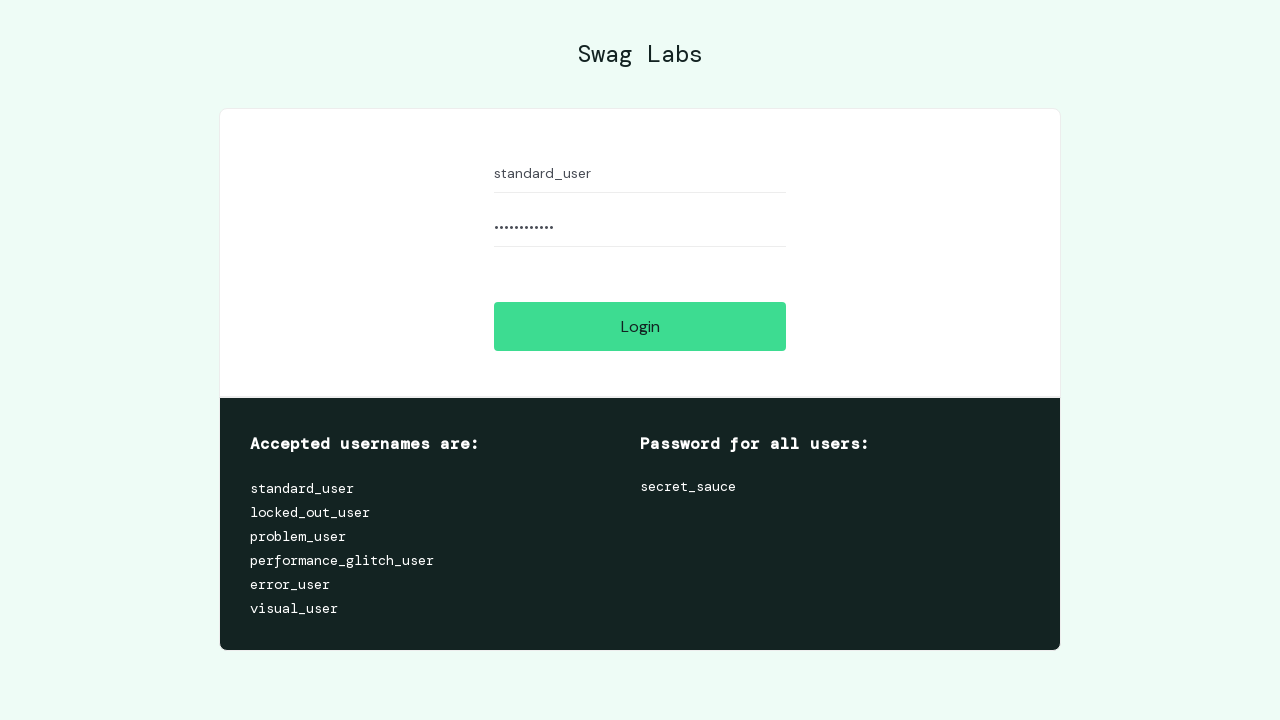

Clicked the Login button to submit credentials at (640, 326) on input[value='Login']
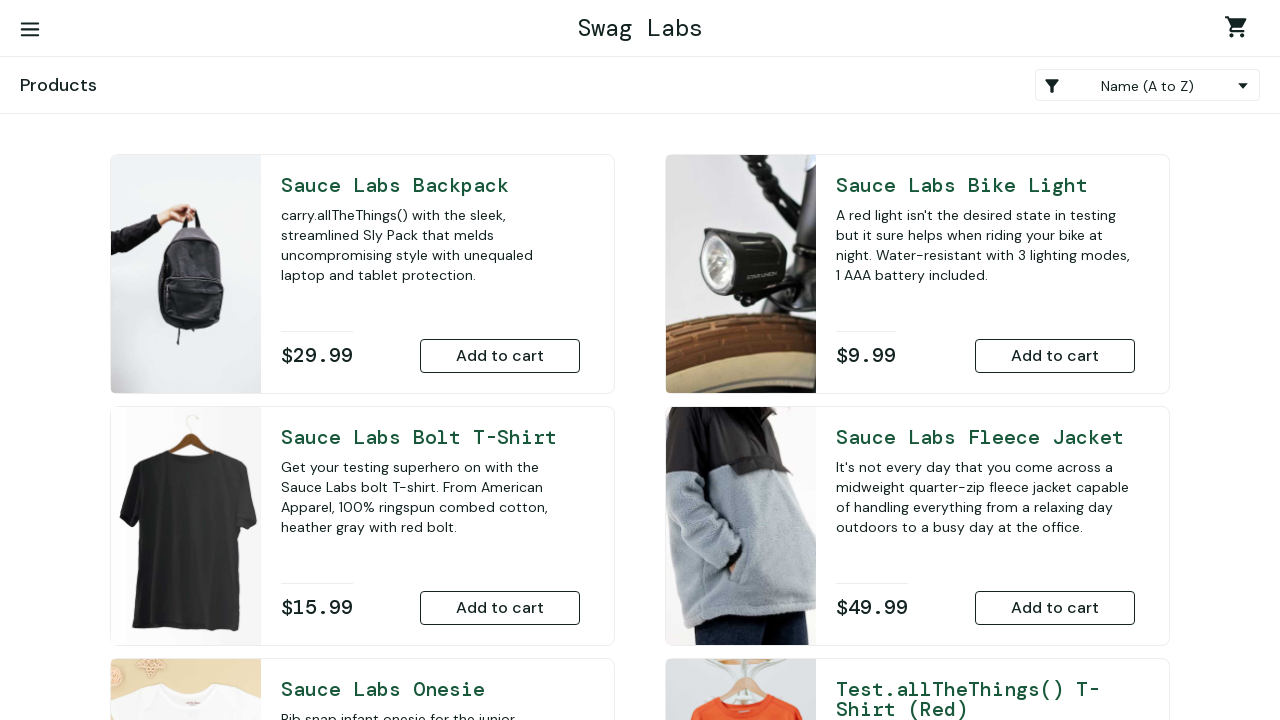

Successfully navigated to inventory page
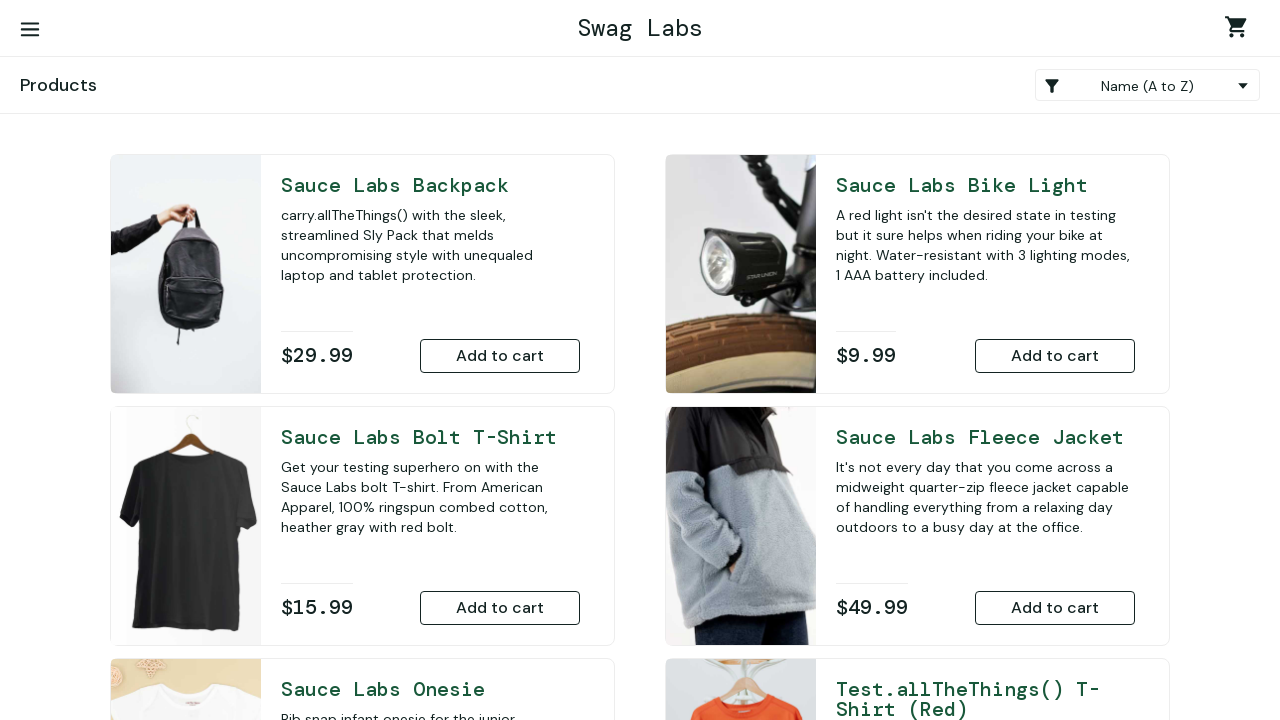

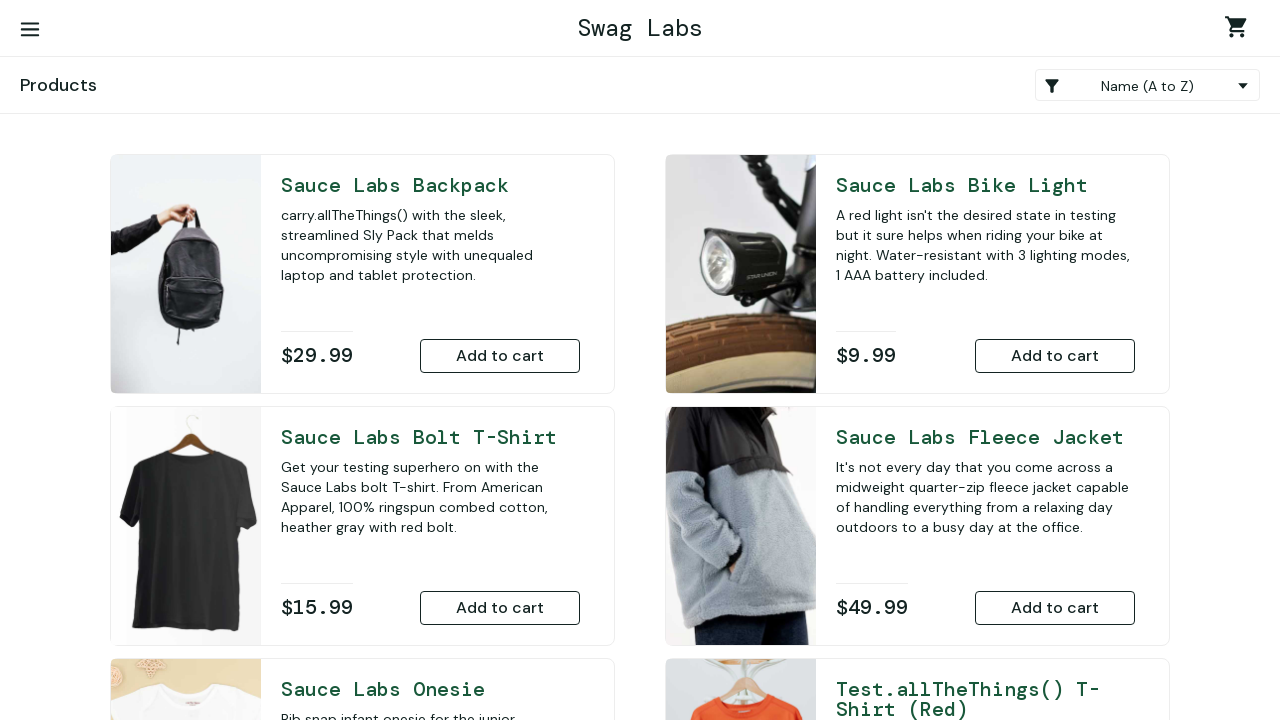